Tests the clear/reset functionality by entering content and clicking the clear button

Starting URL: https://www.001236.xyz/en/sql

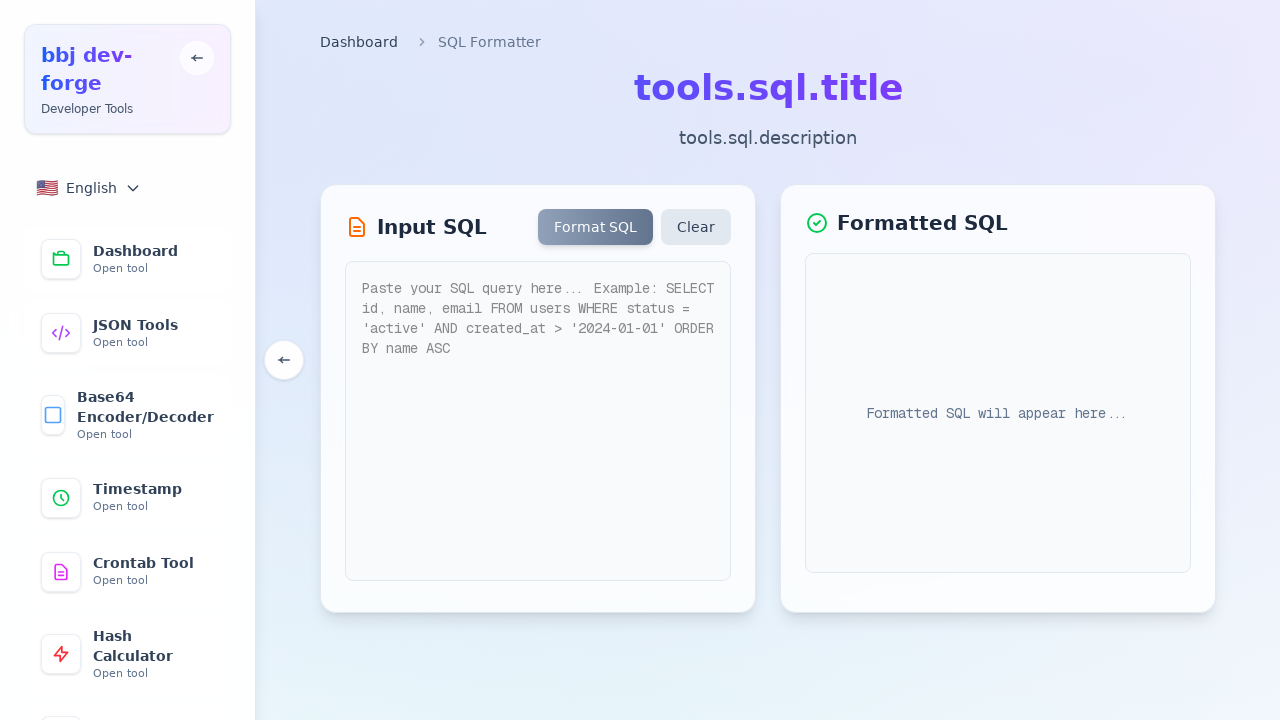

Waited for page to load (networkidle state)
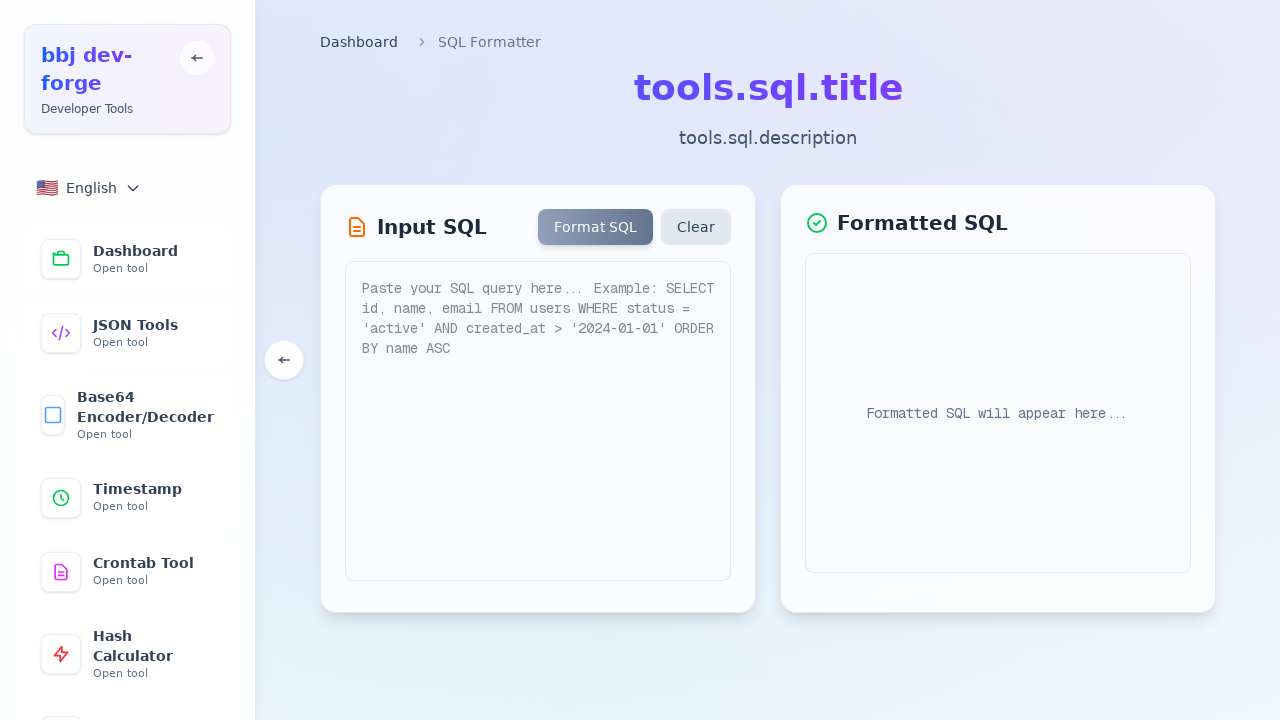

Located SQL input textarea element
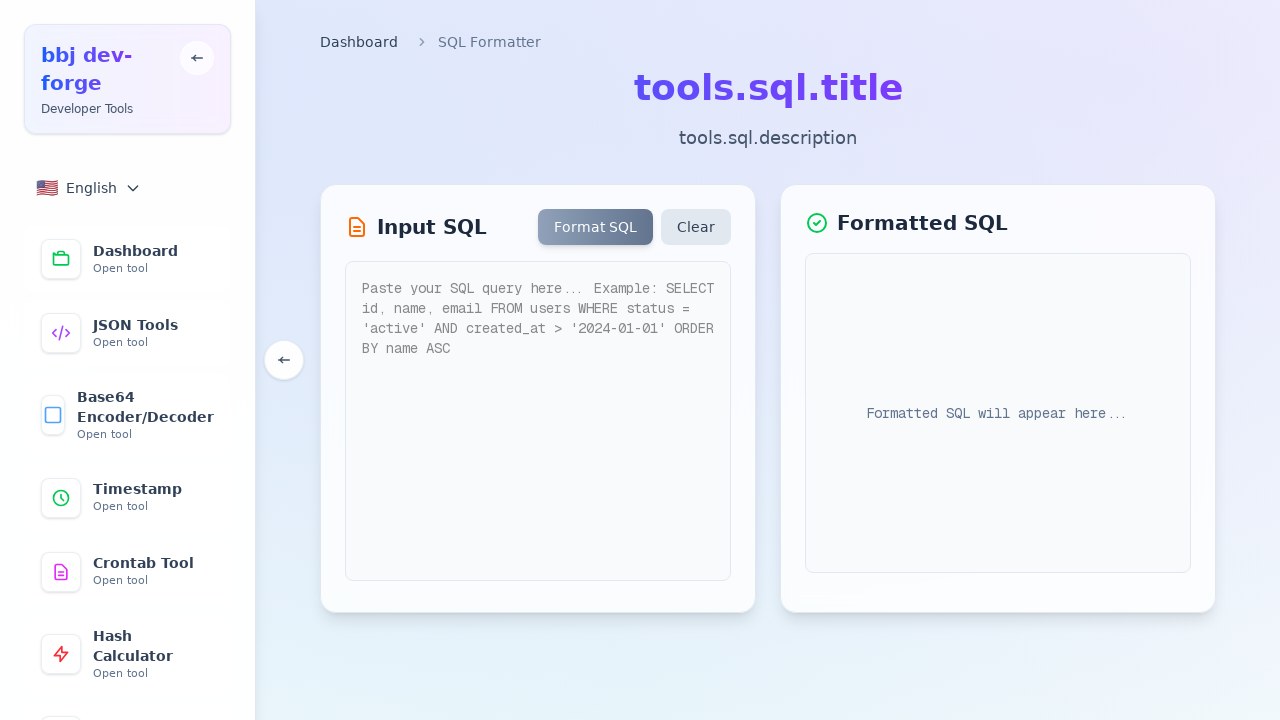

Filled SQL input with 'SELECT * FROM users' on textarea, .sql-input >> nth=0
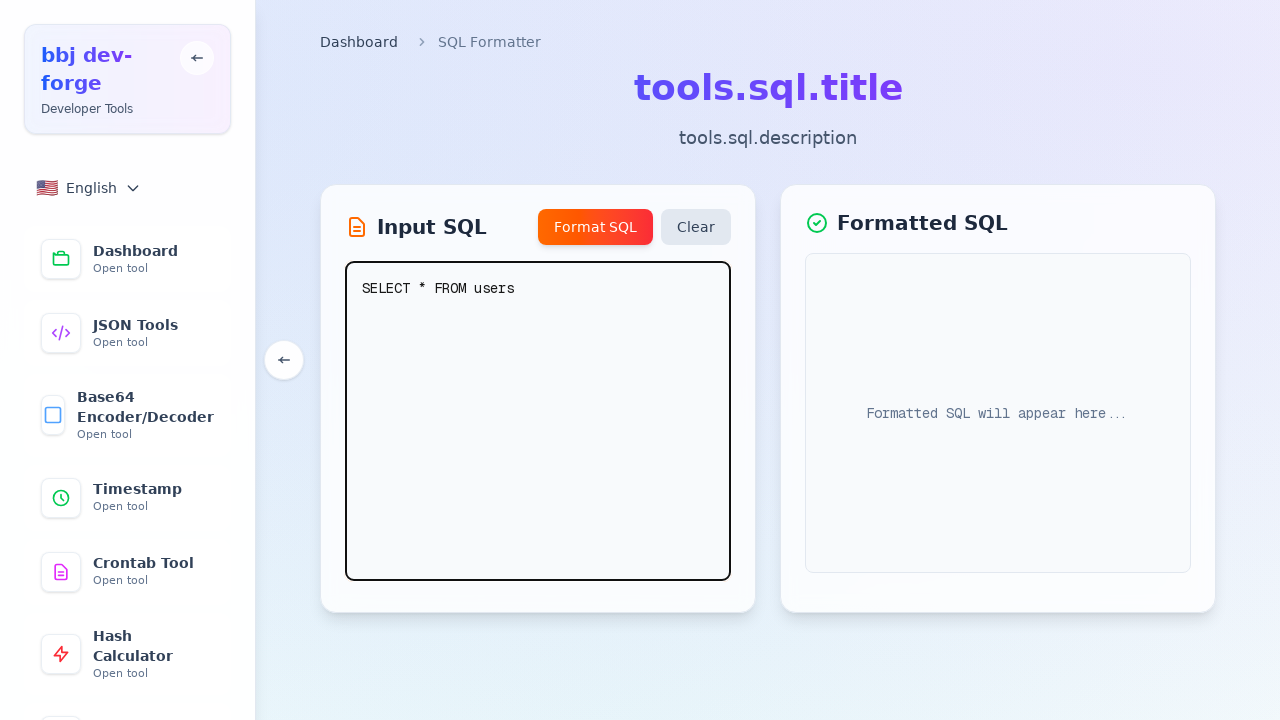

Located clear/reset button
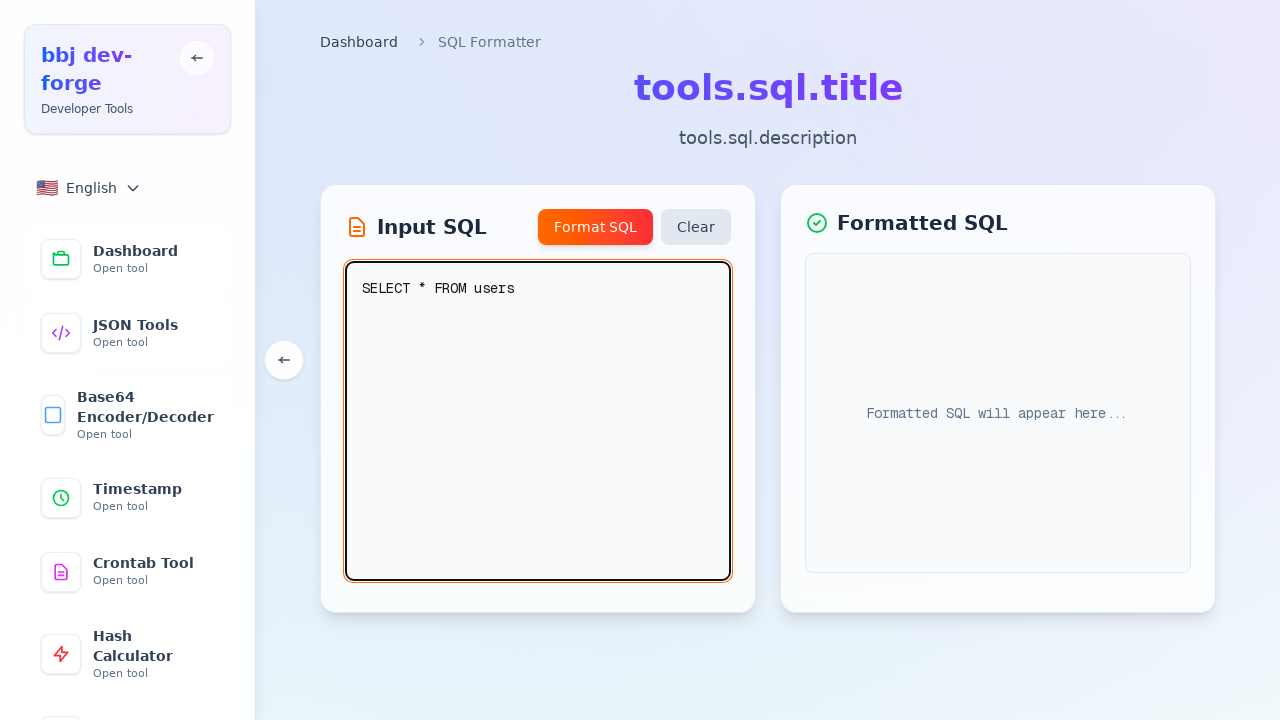

Clicked clear/reset button at (696, 227) on button >> internal:has-text=/clear|reset/i
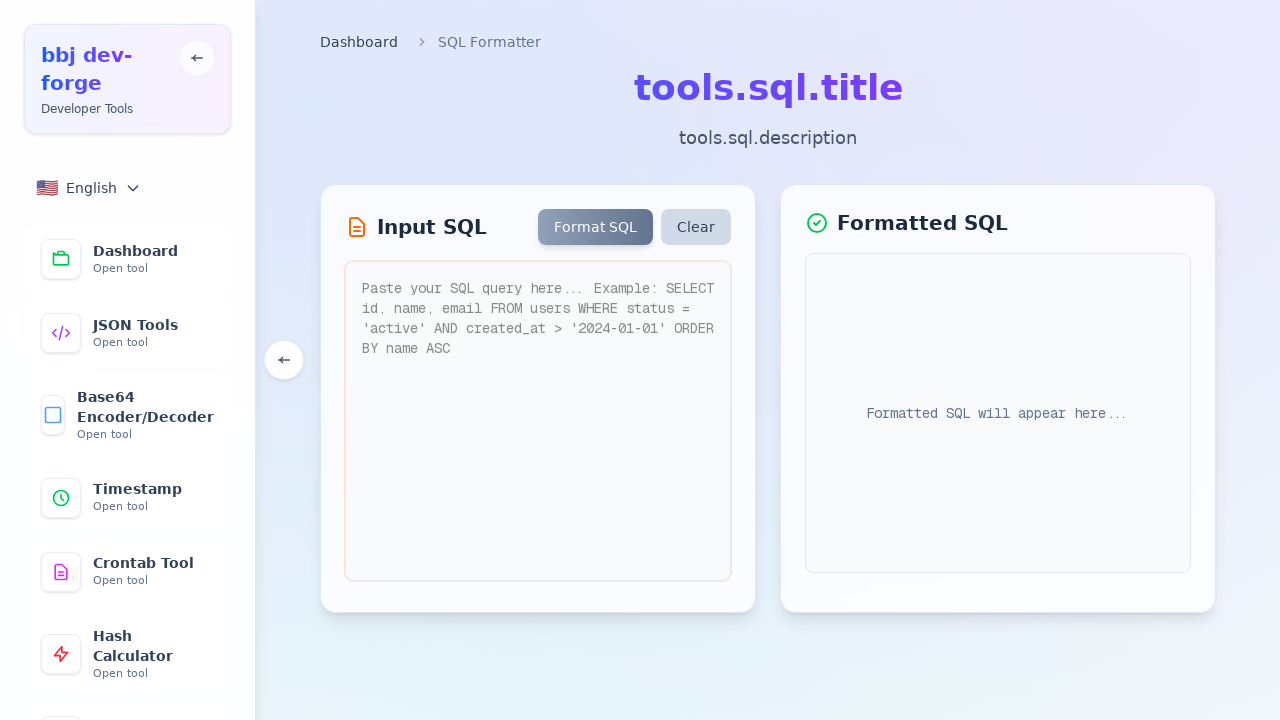

Verified that SQL input textarea is now empty
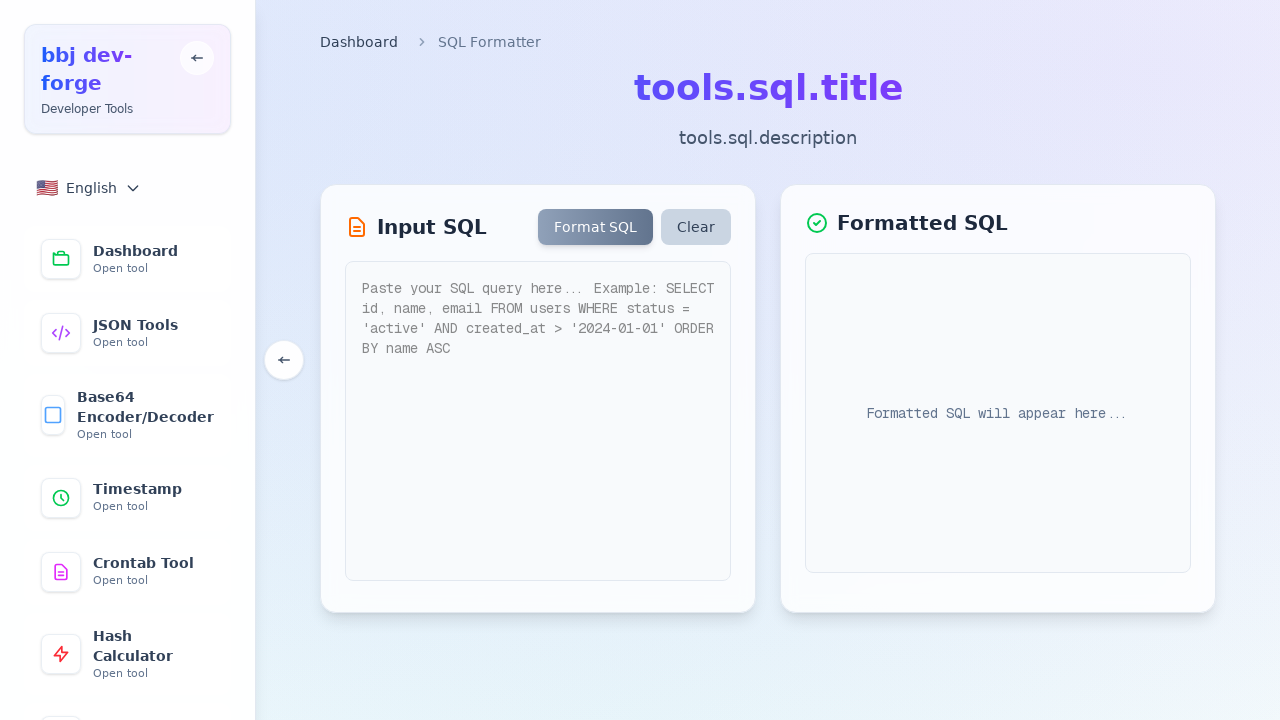

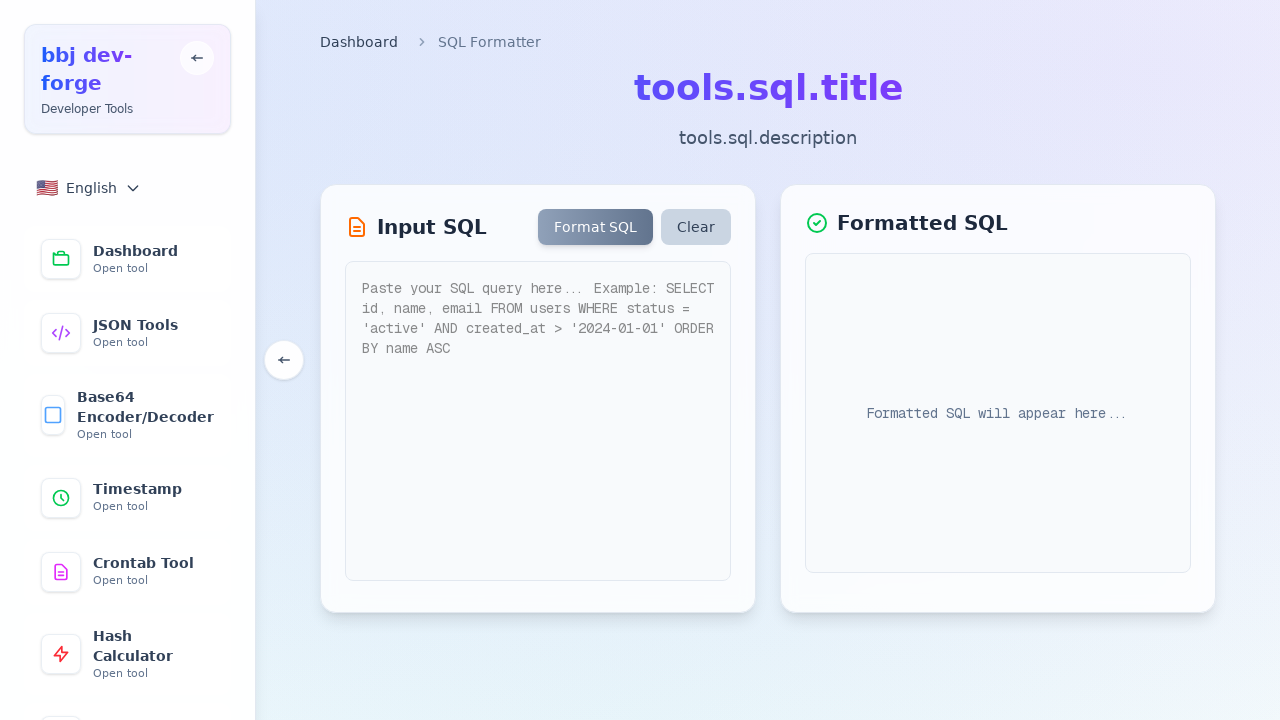